Navigates to Yopmail homepage and clicks on the email generator button to access the temporary email generation page

Starting URL: https://yopmail.com/

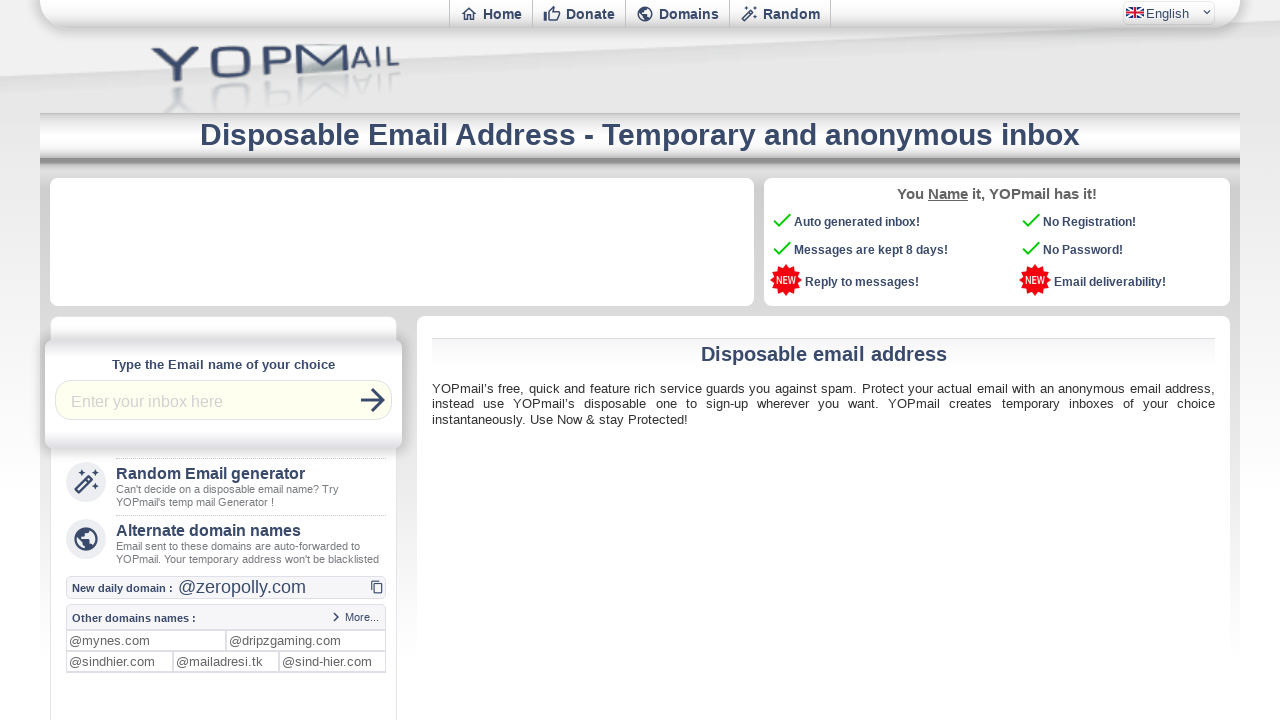

Email generator button appeared on Yopmail homepage
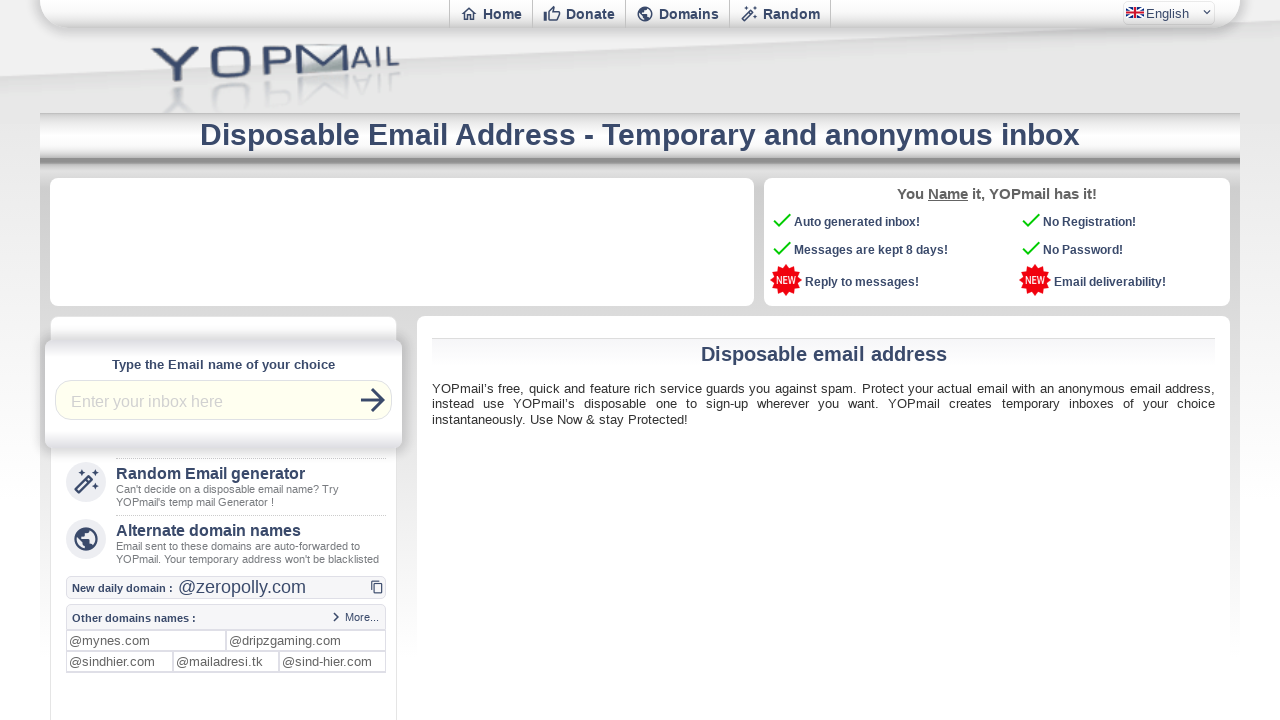

Clicked email generator button at (224, 486) on #listeliens > a[href='email-generator']
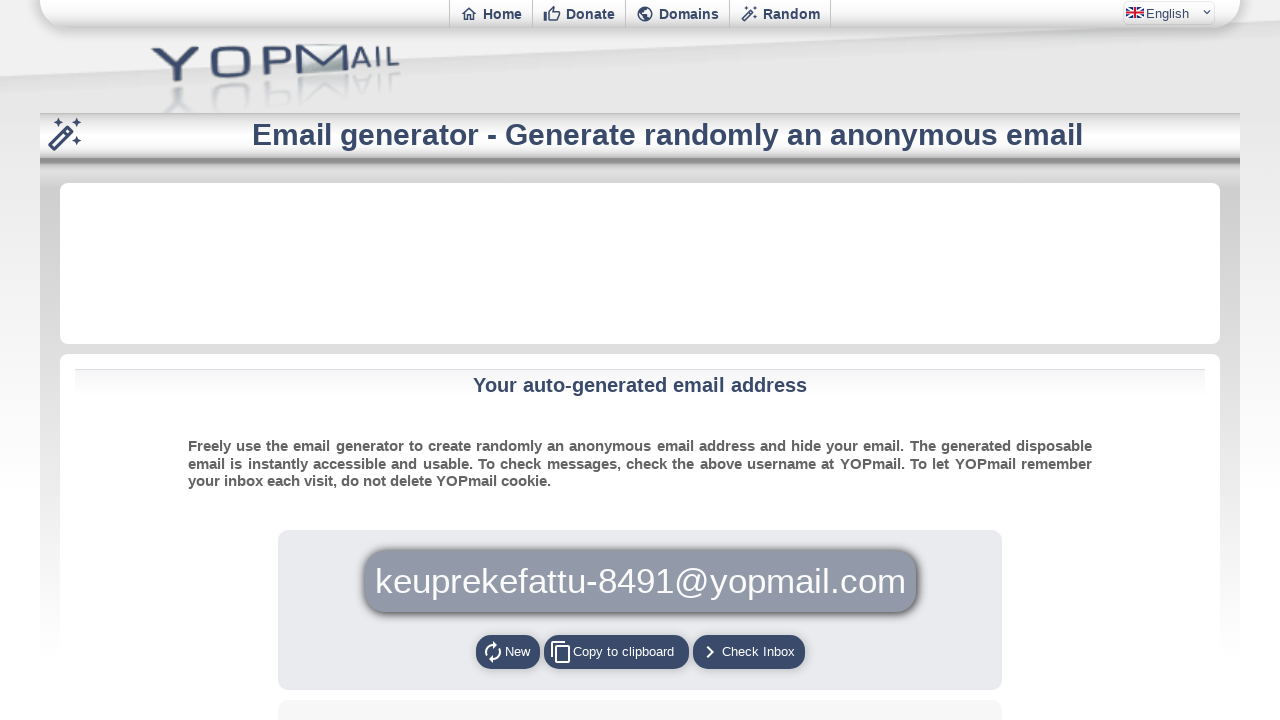

Email generator page loaded successfully
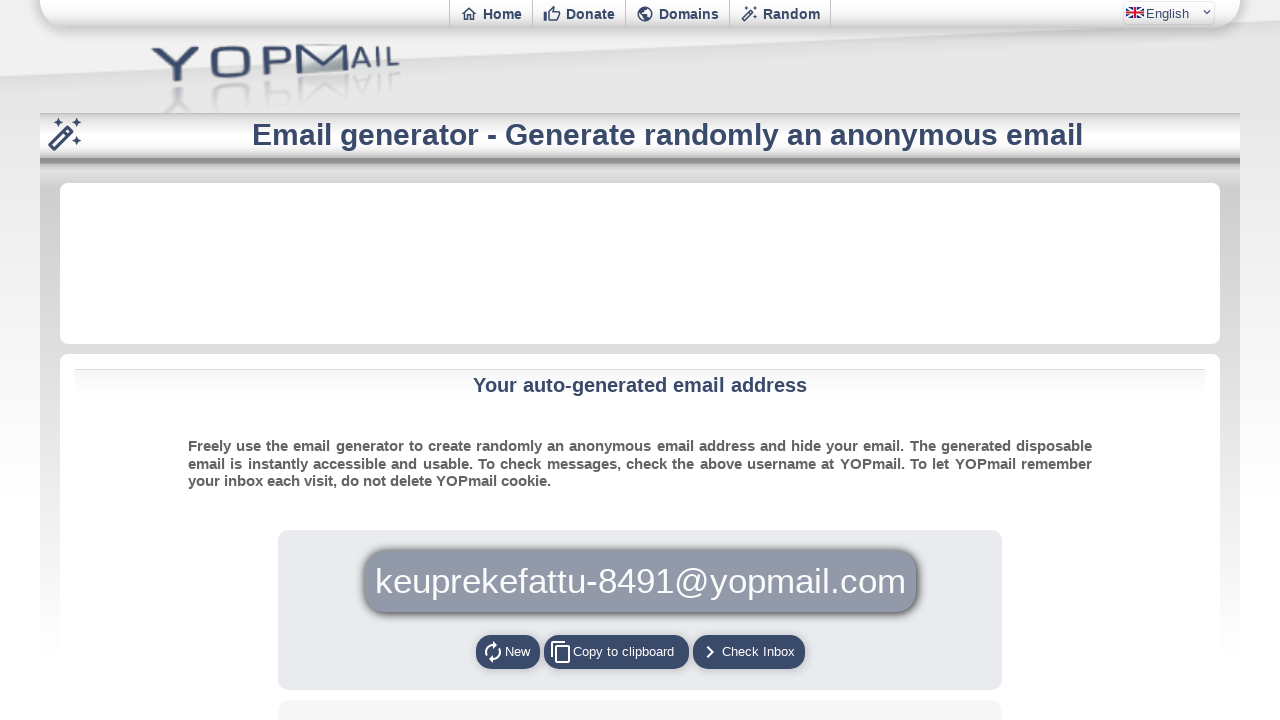

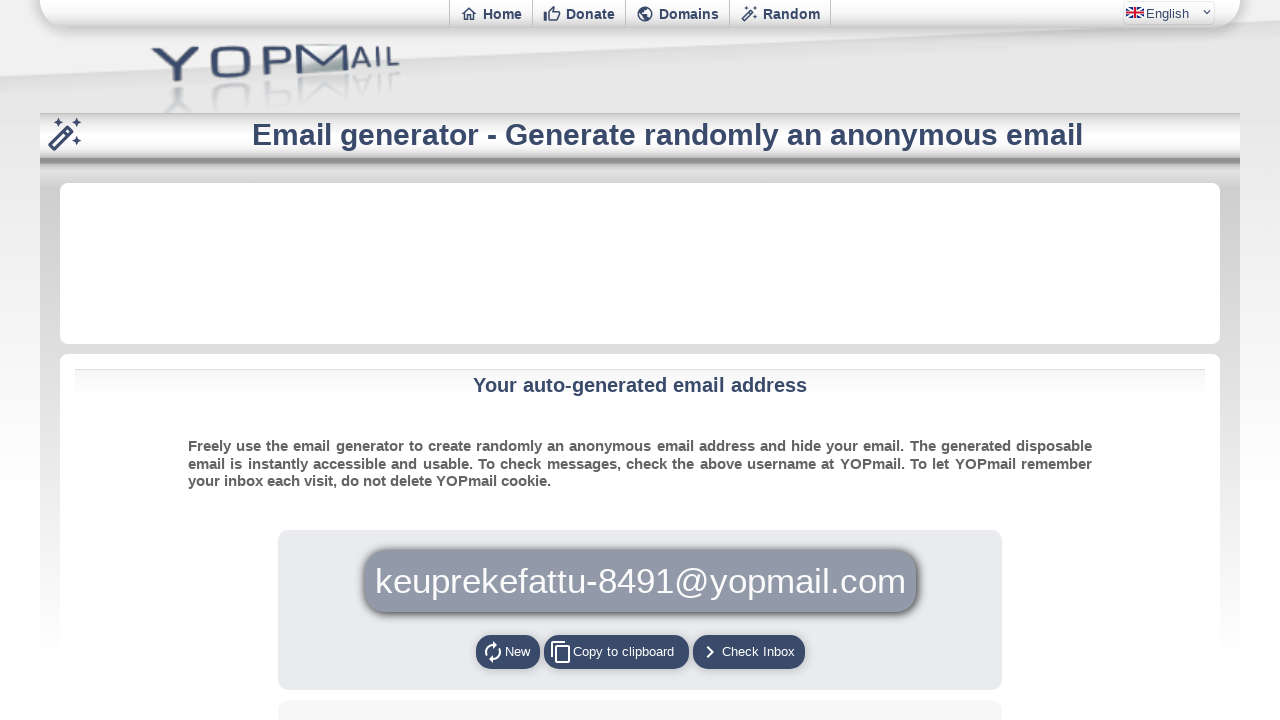